Tests filtering to display only active (non-completed) todo items

Starting URL: https://demo.playwright.dev/todomvc

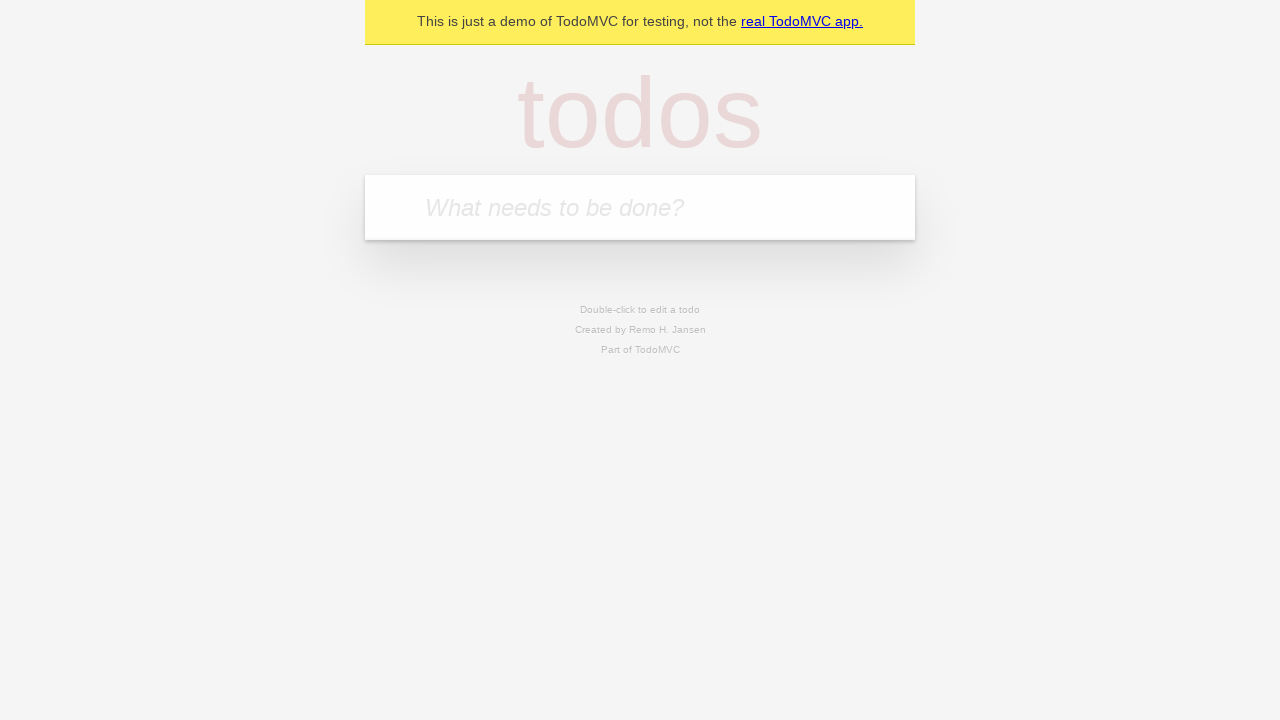

Filled todo input with 'buy some cheese' on internal:attr=[placeholder="What needs to be done?"i]
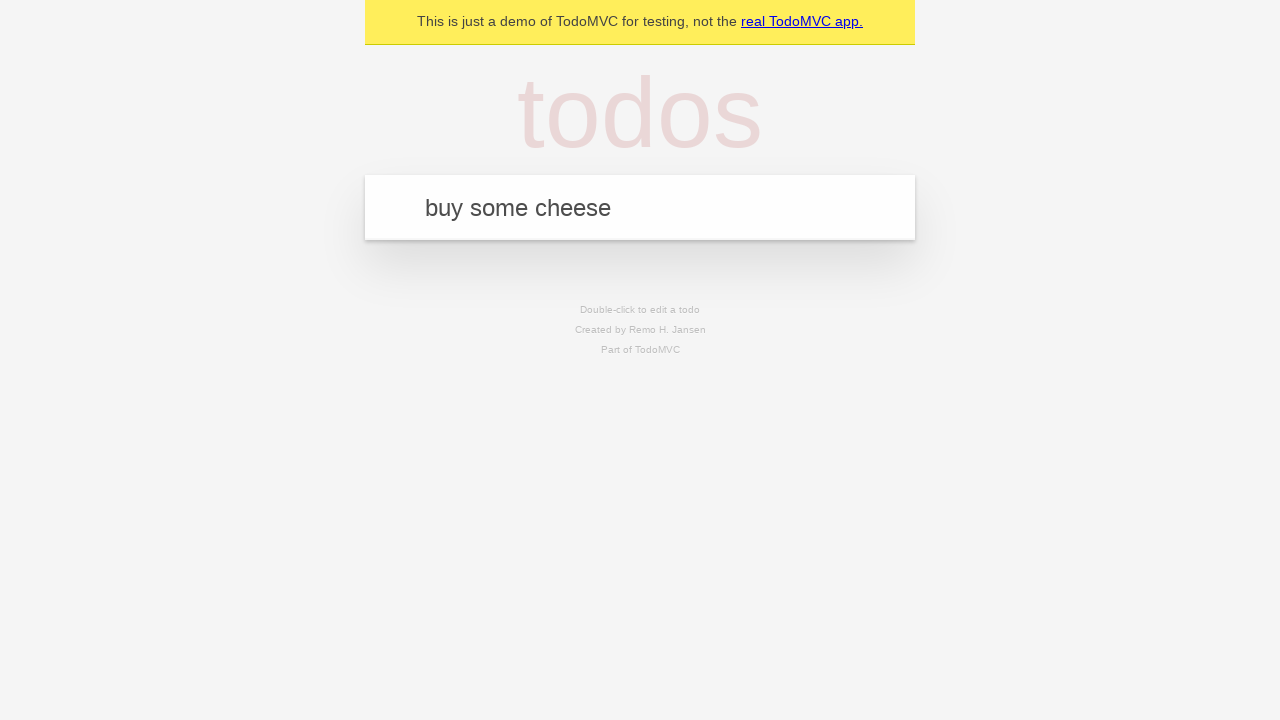

Pressed Enter to add first todo item on internal:attr=[placeholder="What needs to be done?"i]
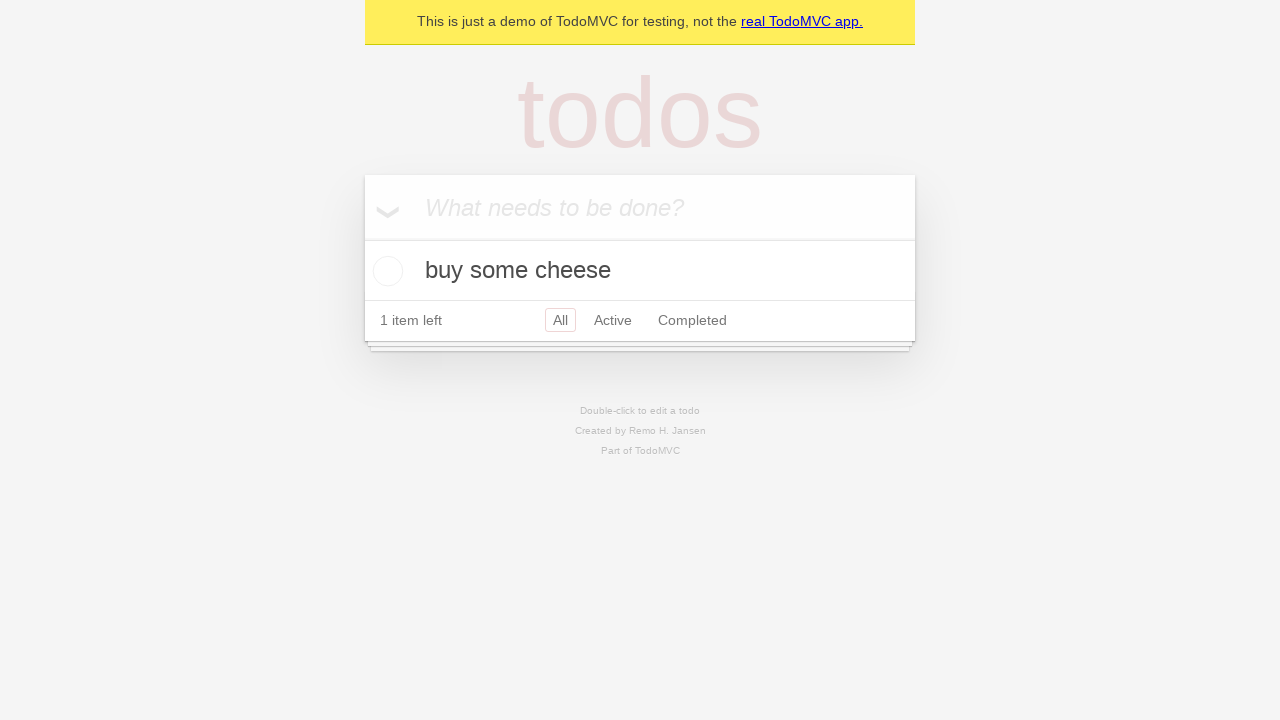

Filled todo input with 'feed the cat' on internal:attr=[placeholder="What needs to be done?"i]
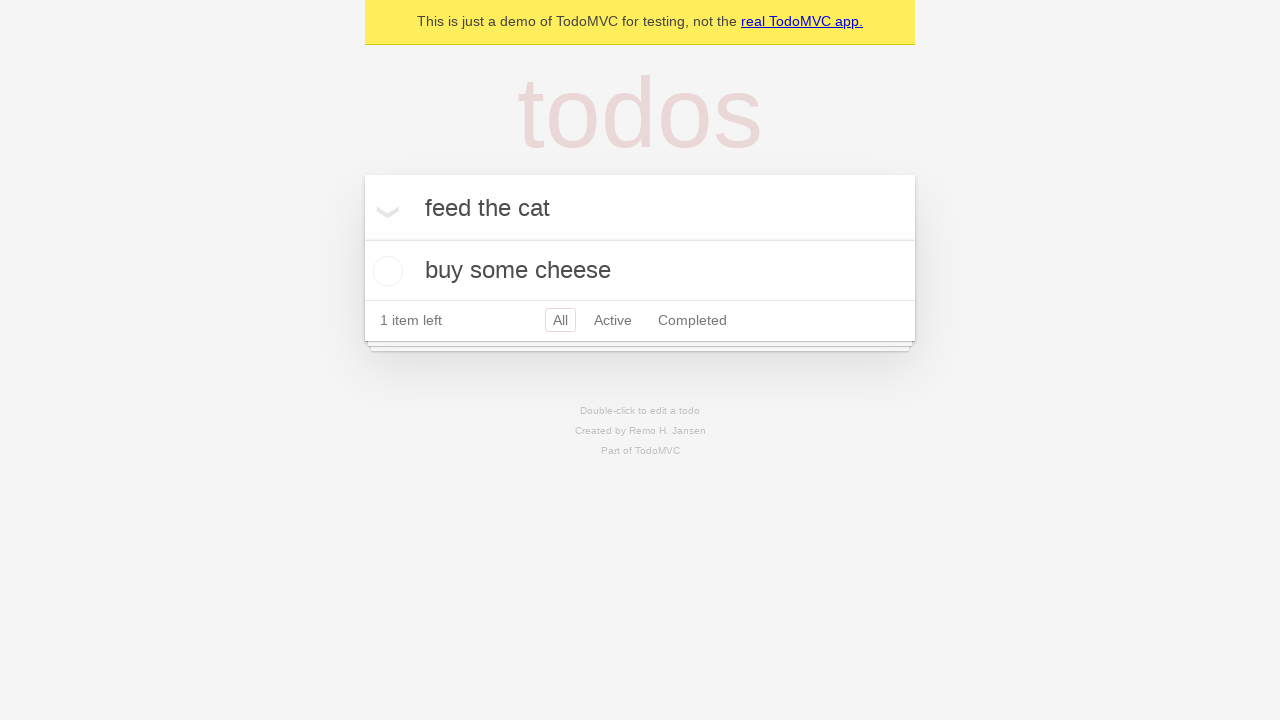

Pressed Enter to add second todo item on internal:attr=[placeholder="What needs to be done?"i]
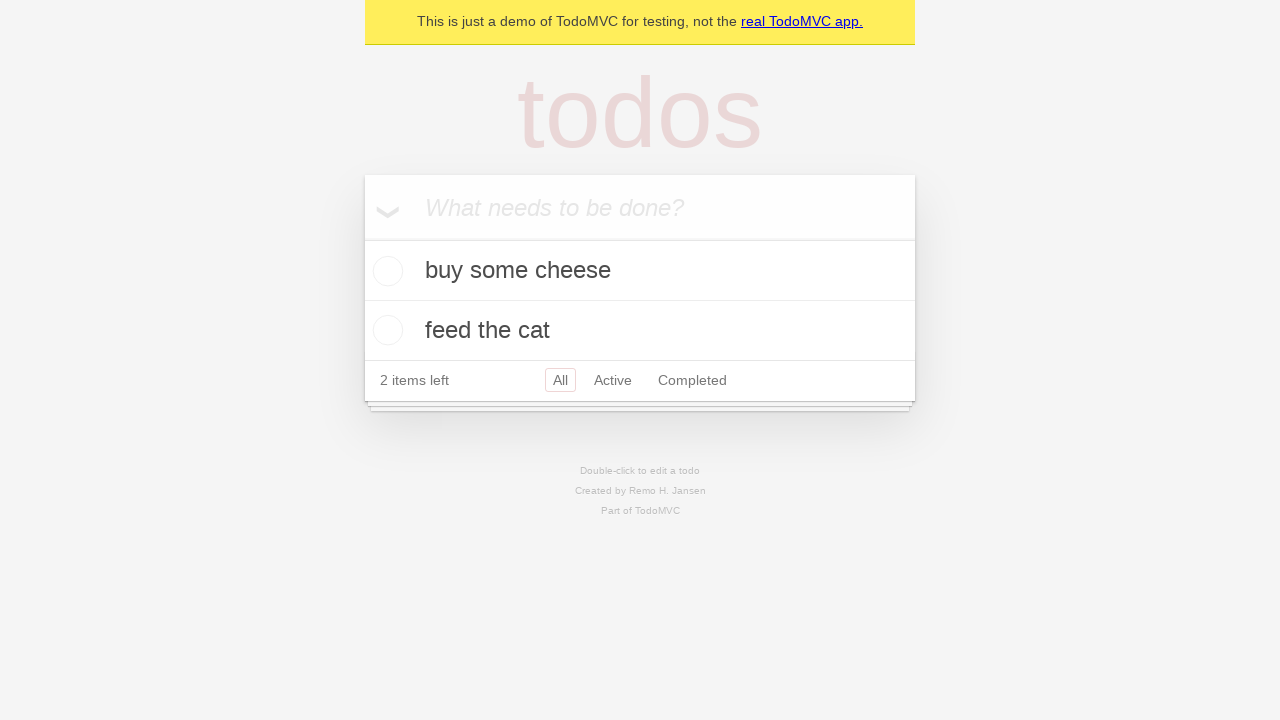

Filled todo input with 'book a doctors appointment' on internal:attr=[placeholder="What needs to be done?"i]
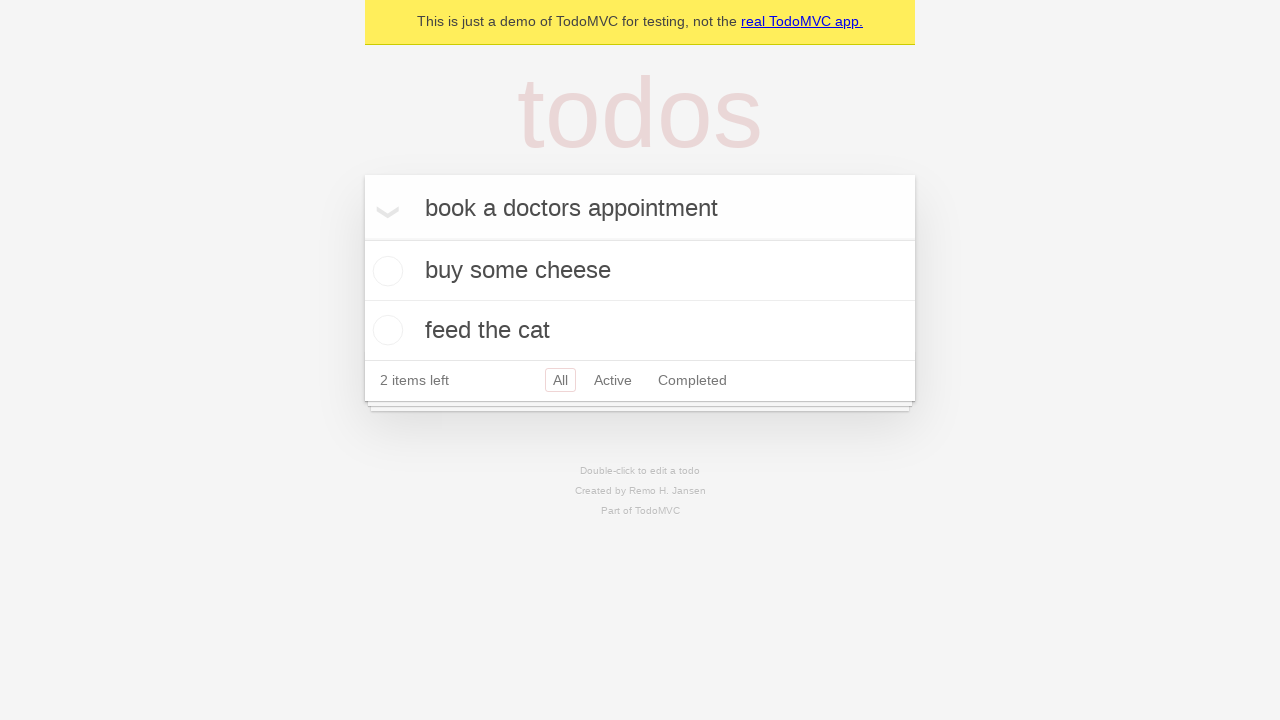

Pressed Enter to add third todo item on internal:attr=[placeholder="What needs to be done?"i]
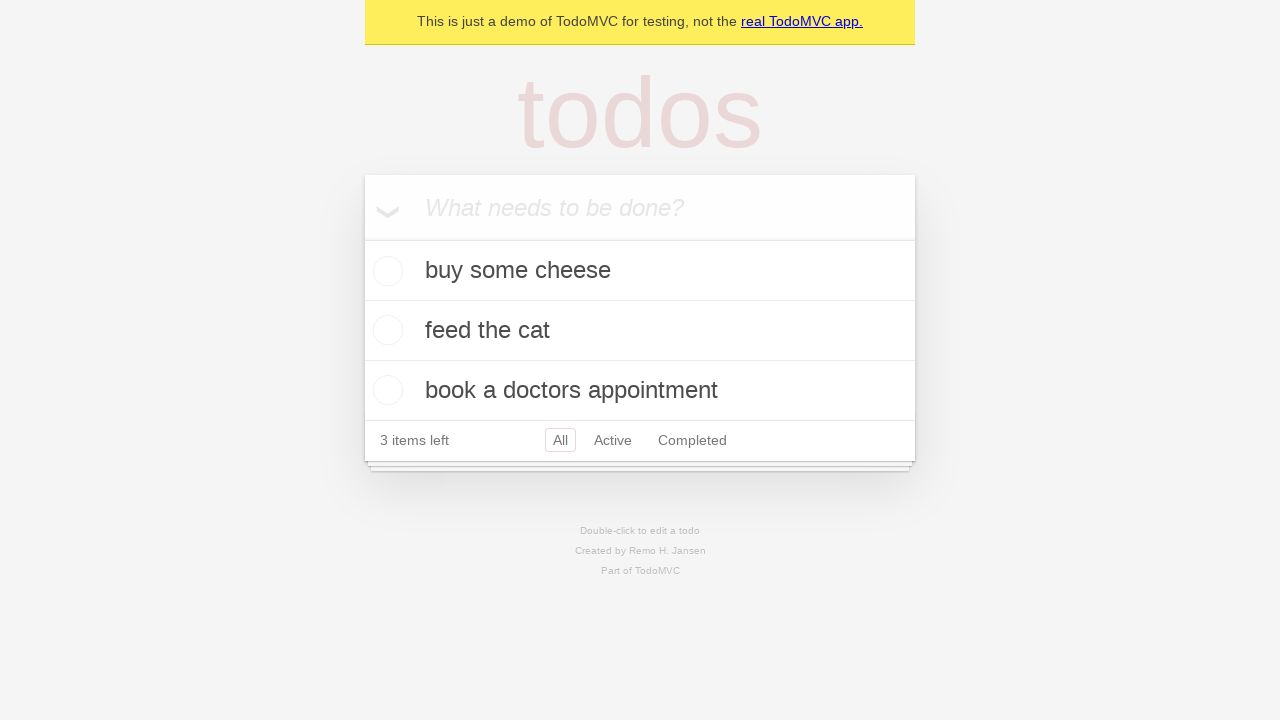

Checked the checkbox for second todo item to mark it as complete at (385, 330) on internal:testid=[data-testid="todo-item"s] >> nth=1 >> internal:role=checkbox
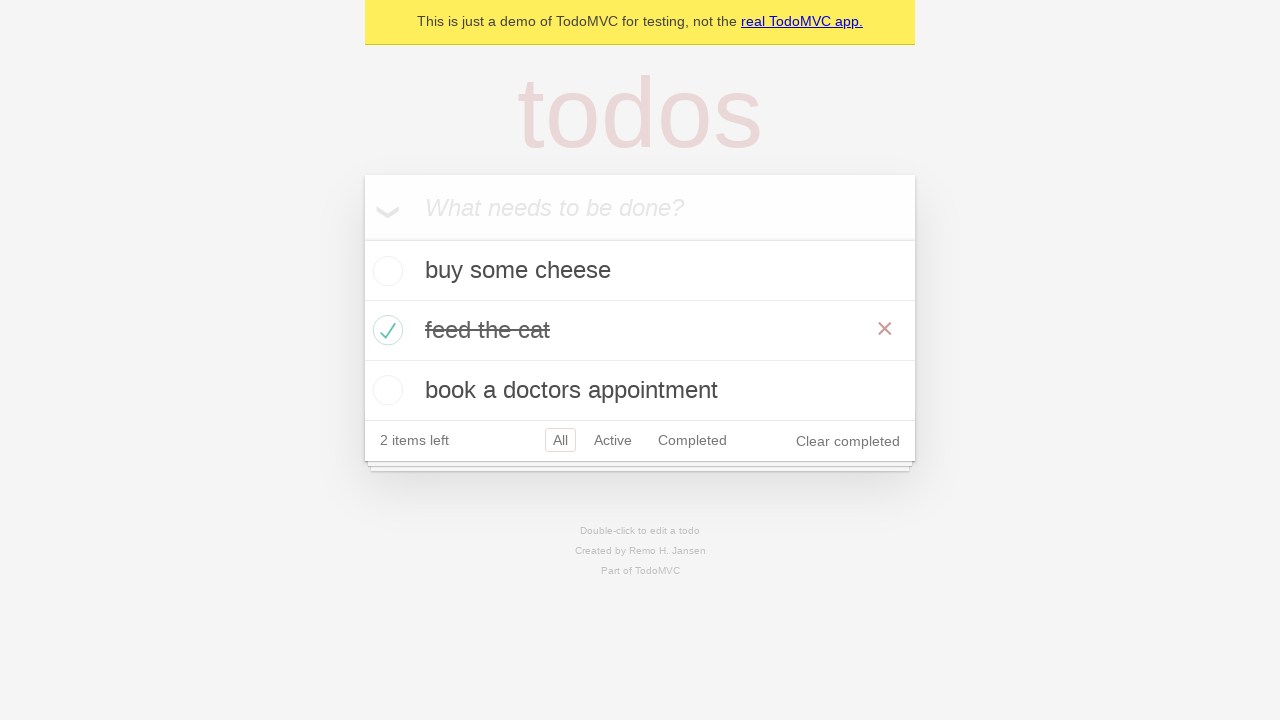

Clicked the Active filter to display only active items at (613, 440) on internal:role=link[name="Active"i]
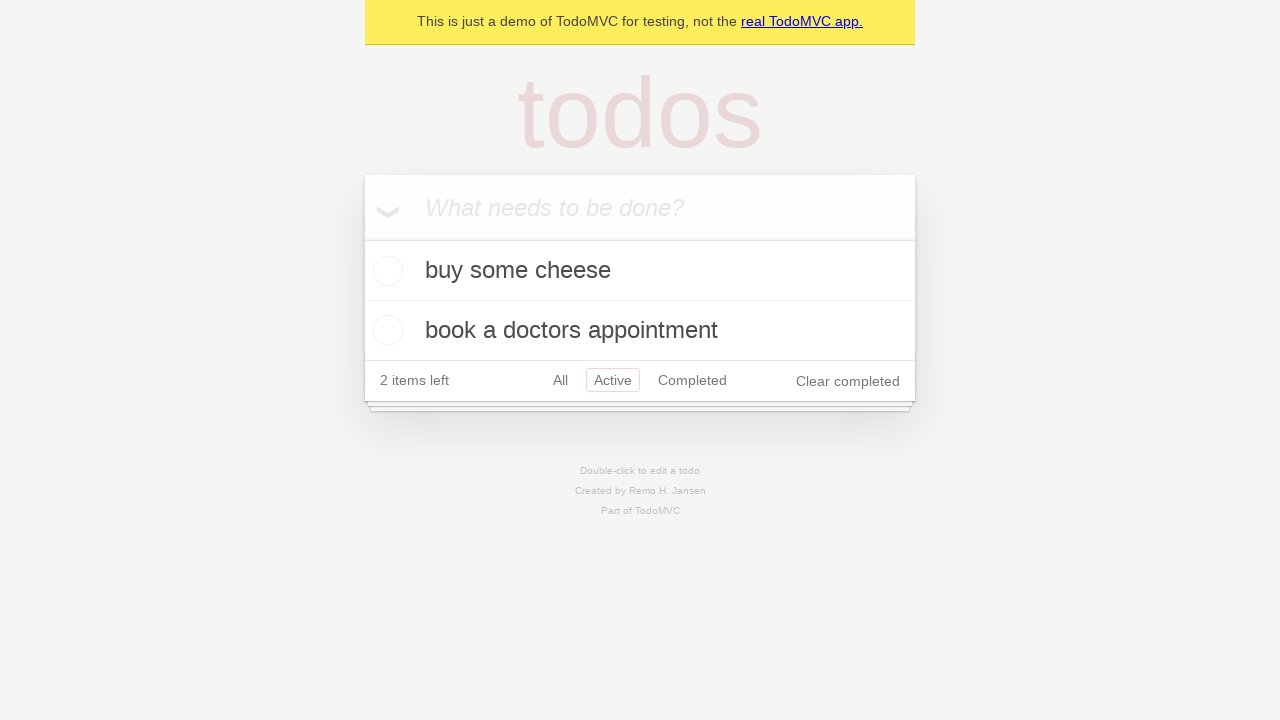

Verified that only 2 active todo items are displayed after filtering
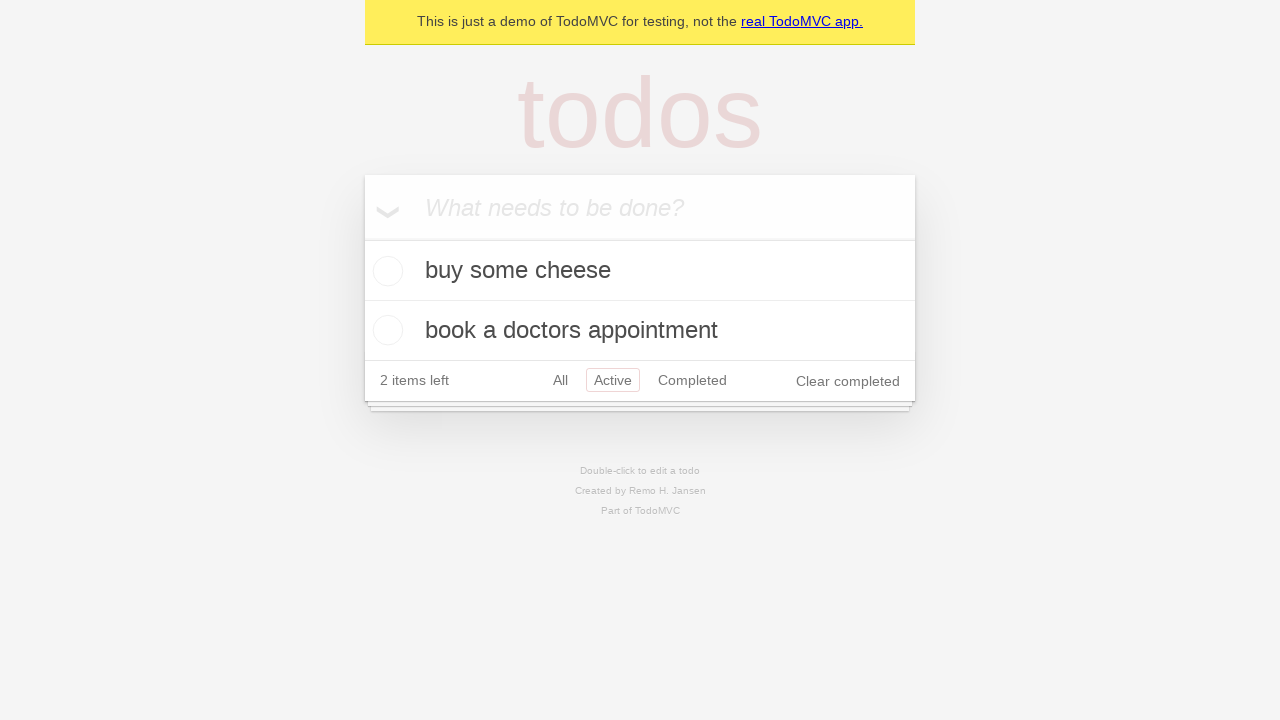

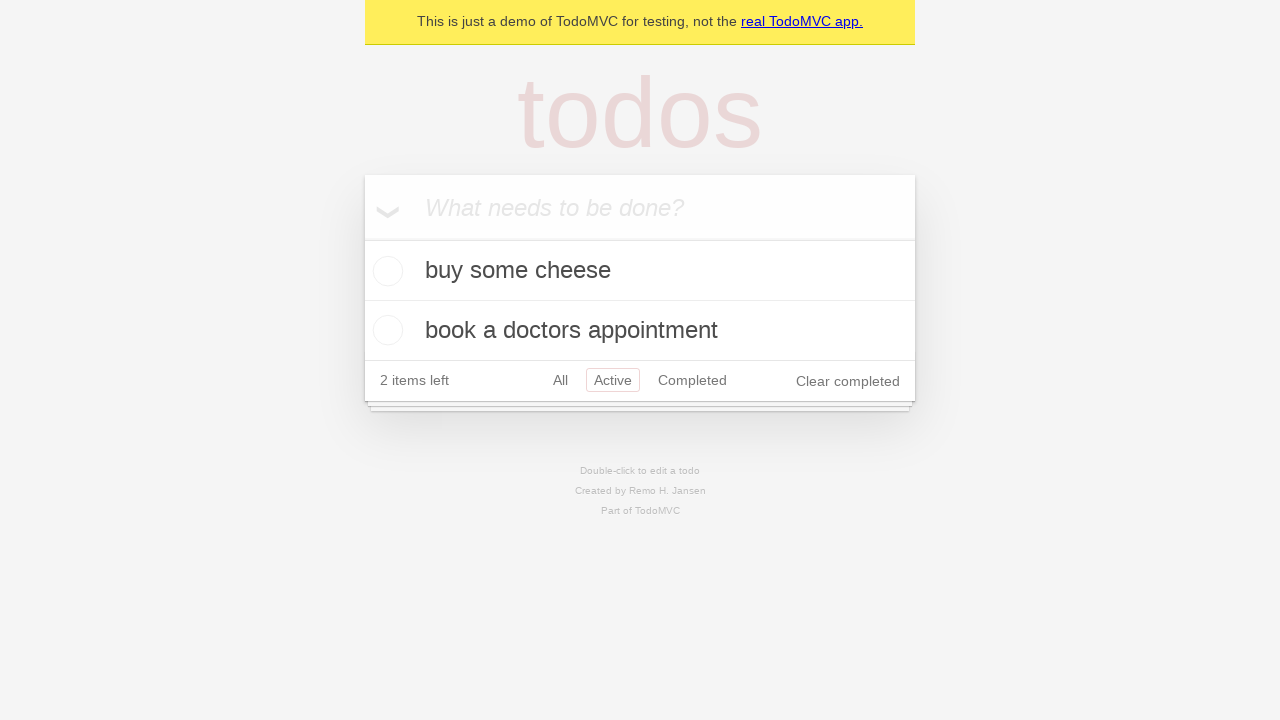